Fills in the contact form fields including name, email, subject, and message on the Contact Us page.

Starting URL: http://automationexercise.com/contact_us

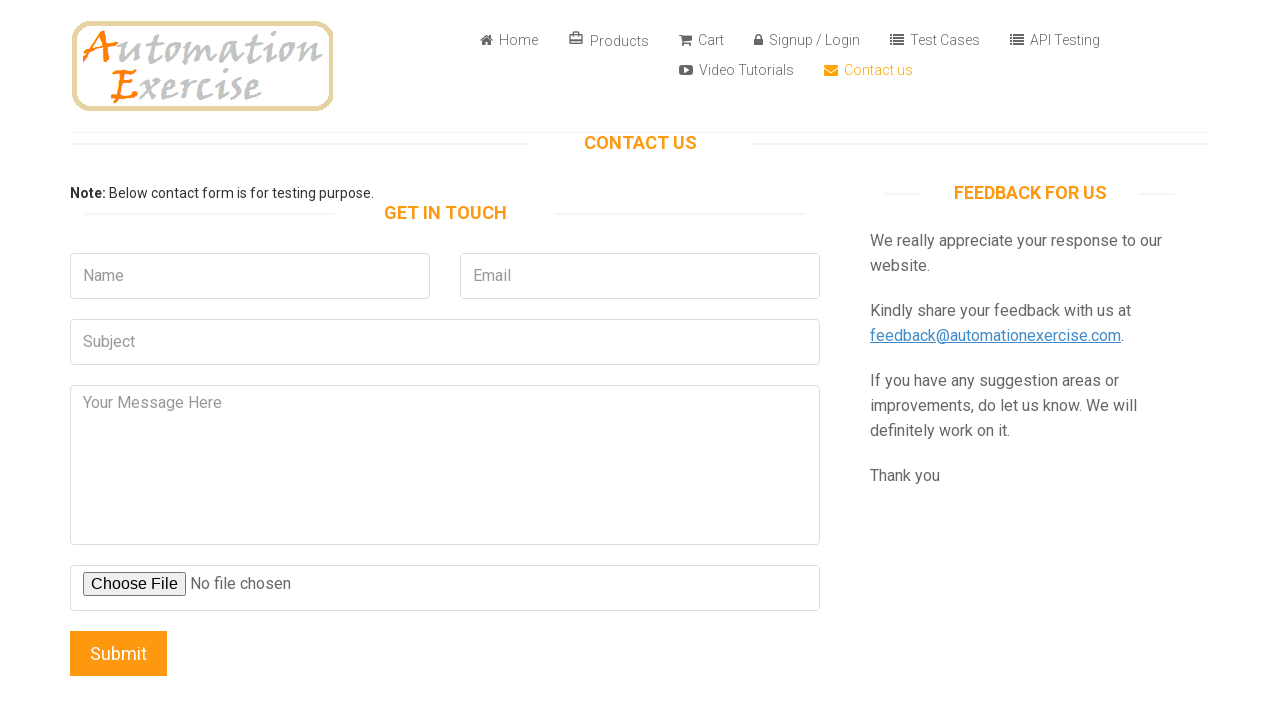

Filled name field with 'mehmet' on input[data-qa='name']
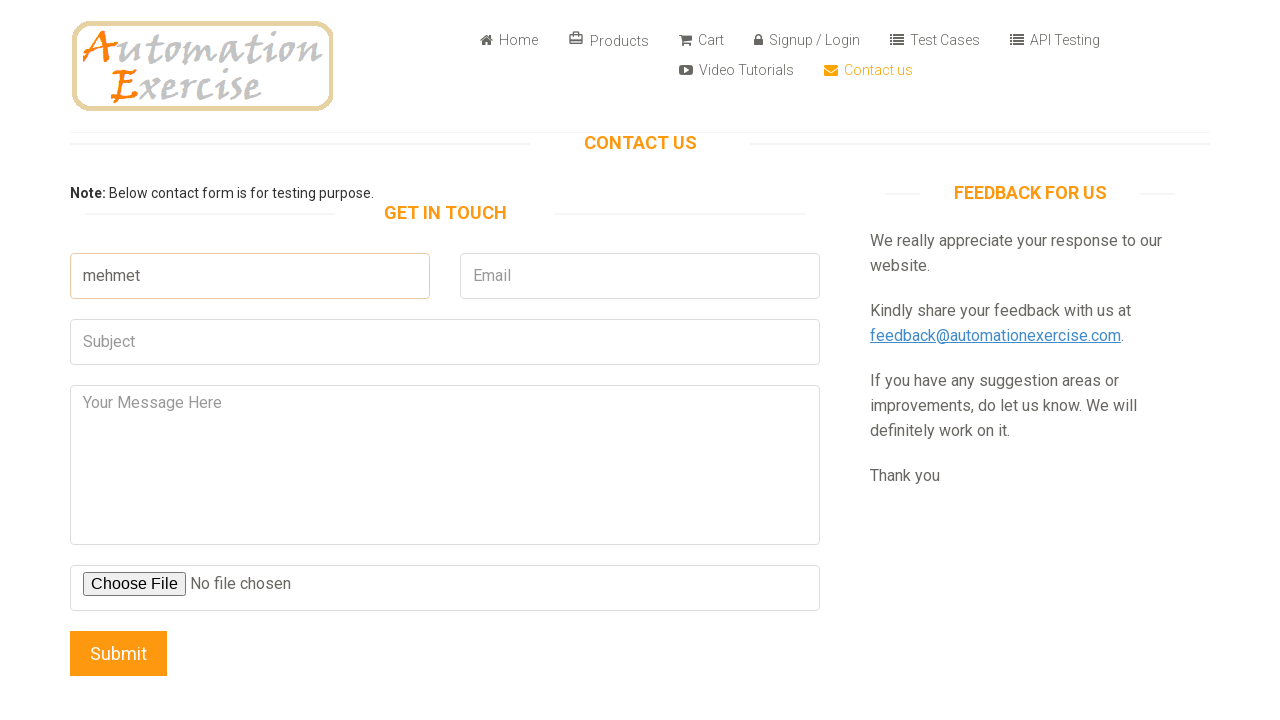

Filled email field with 'password1@gmail.com' on input[data-qa='email']
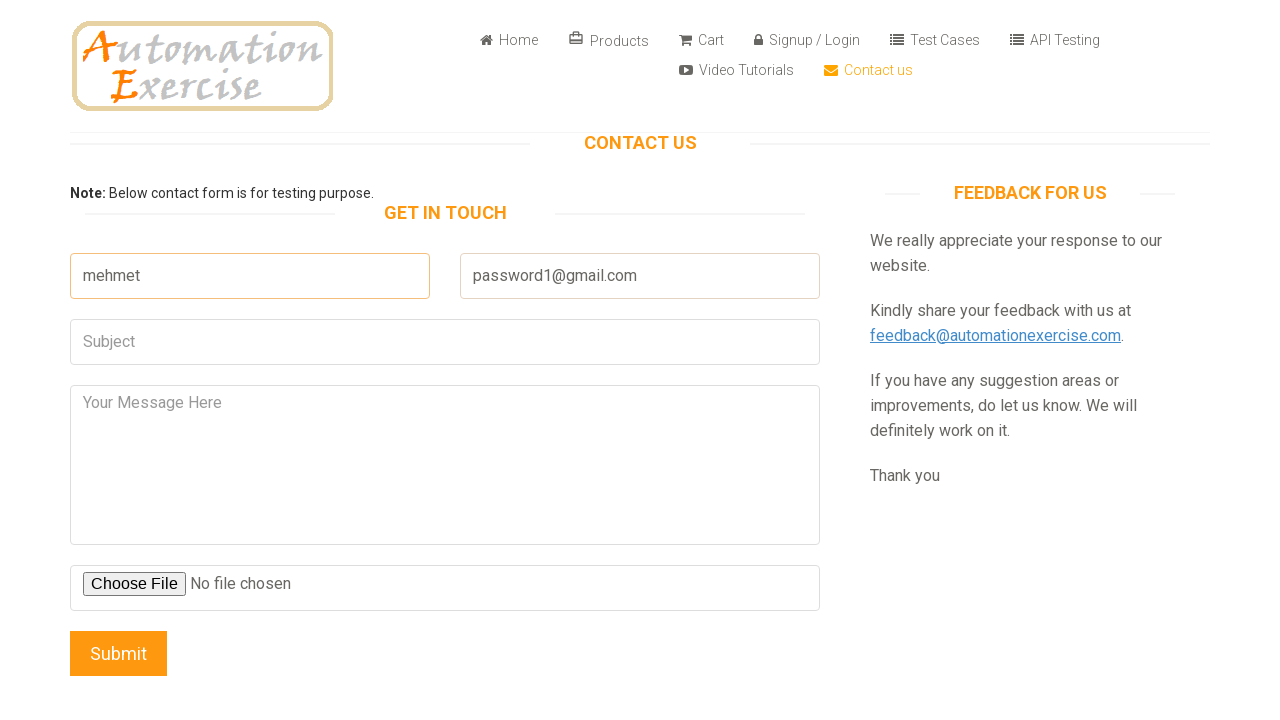

Filled subject field with 'sgk' on input[data-qa='subject']
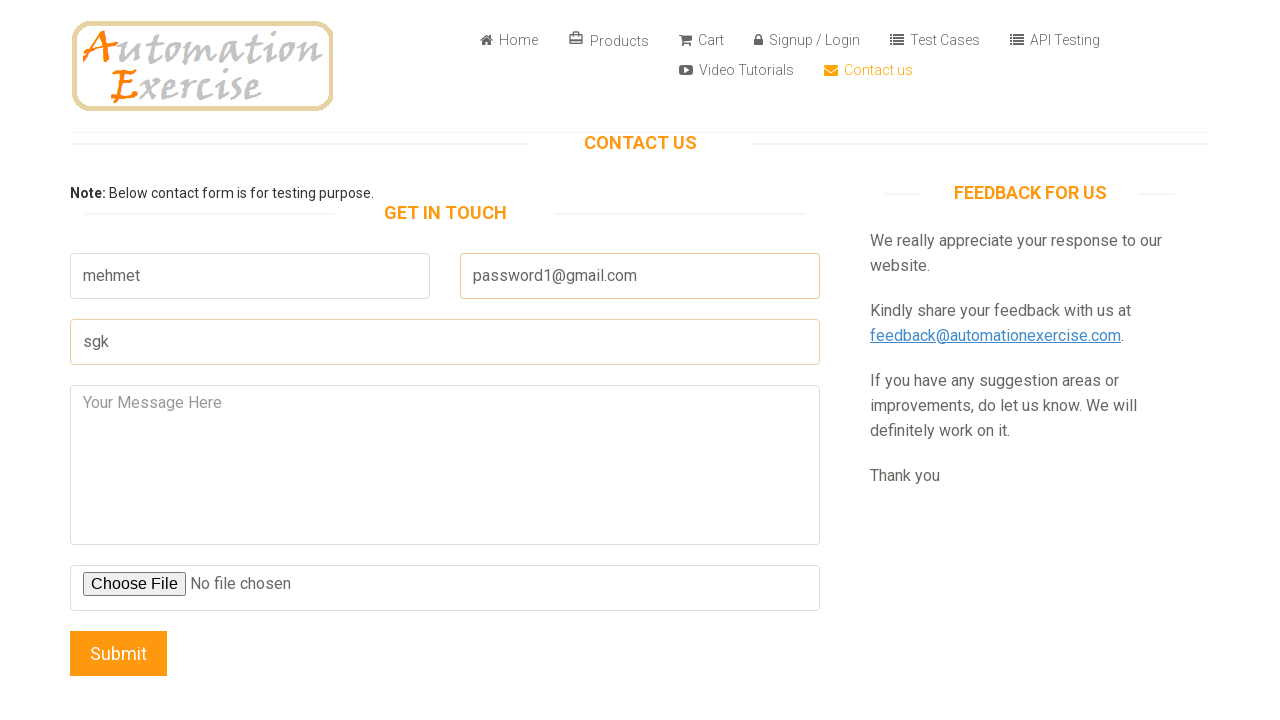

Filled message field with 'EYT haktır.' on textarea[data-qa='message']
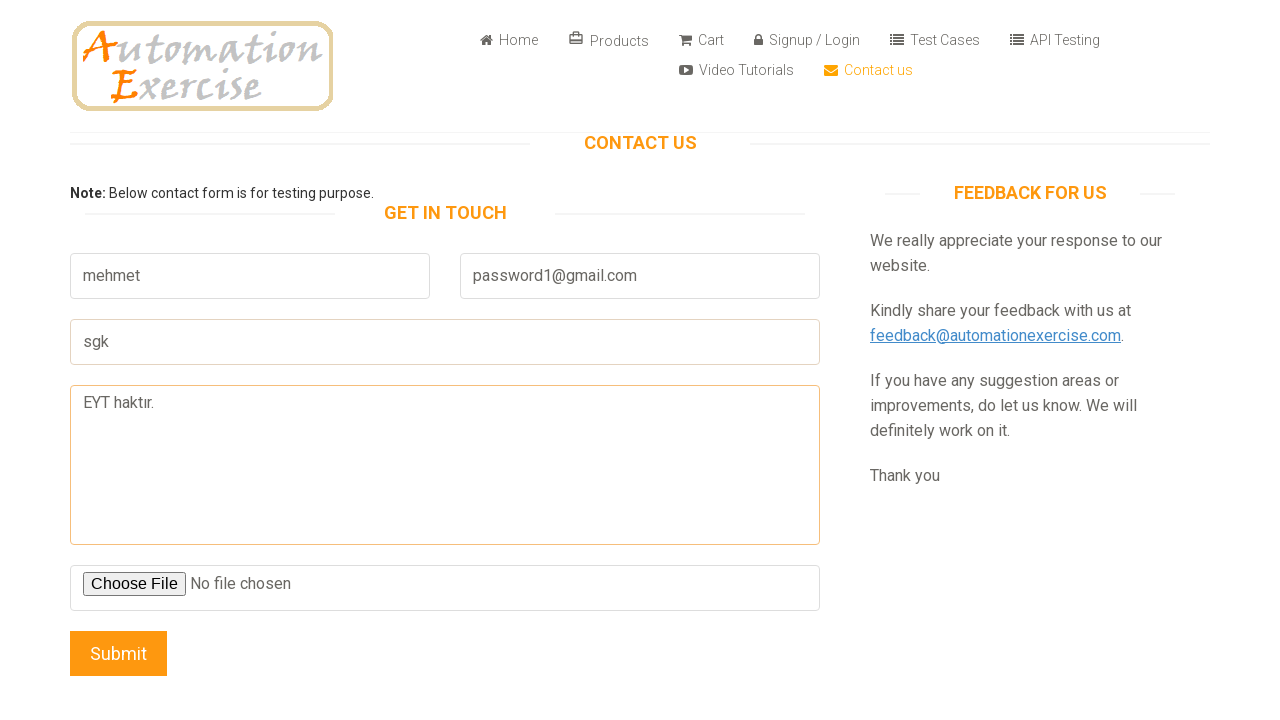

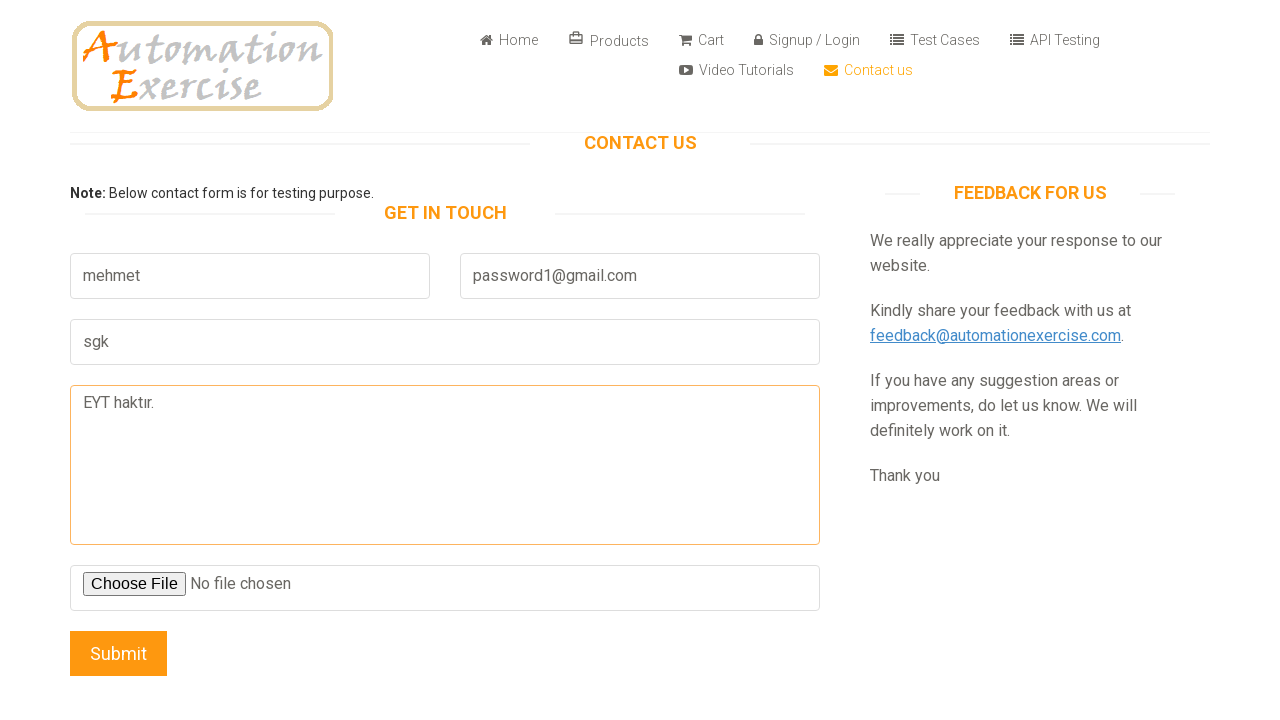